Verifies the GitHub icon changes color when hovered over

Starting URL: https://mrjohn5on.github.io/socialqa.html

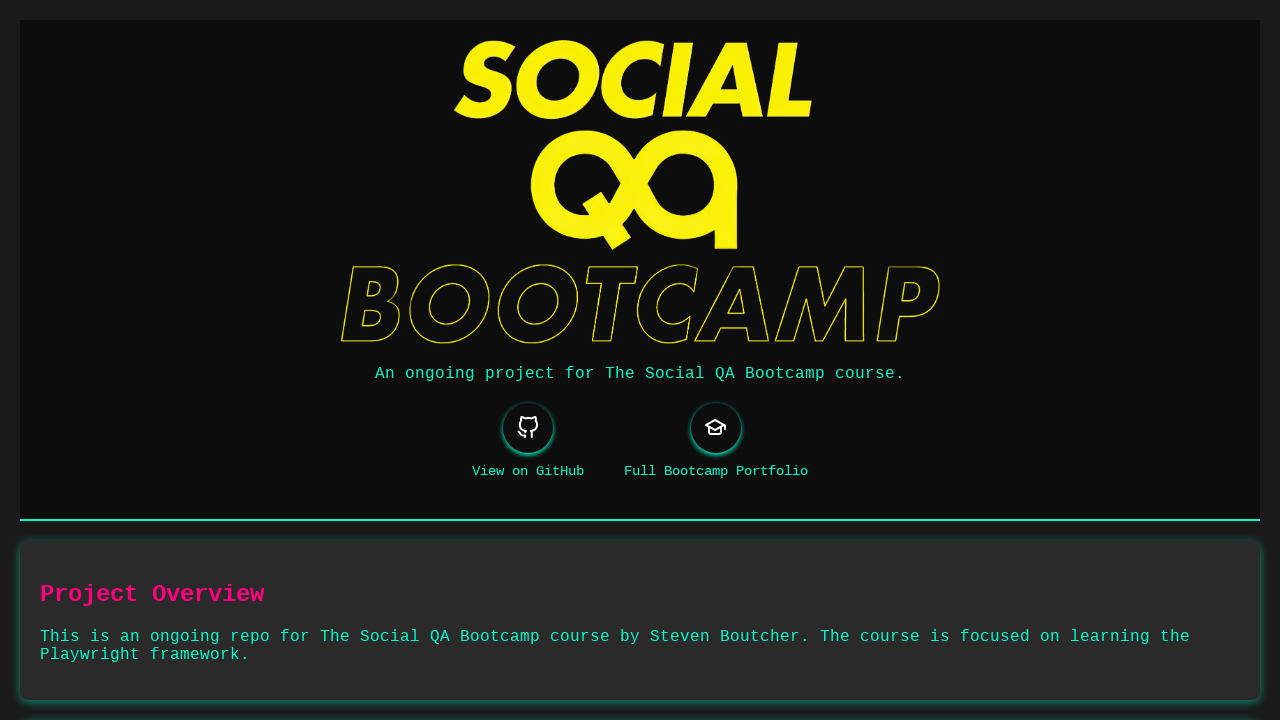

Navigated to SocialQA test page
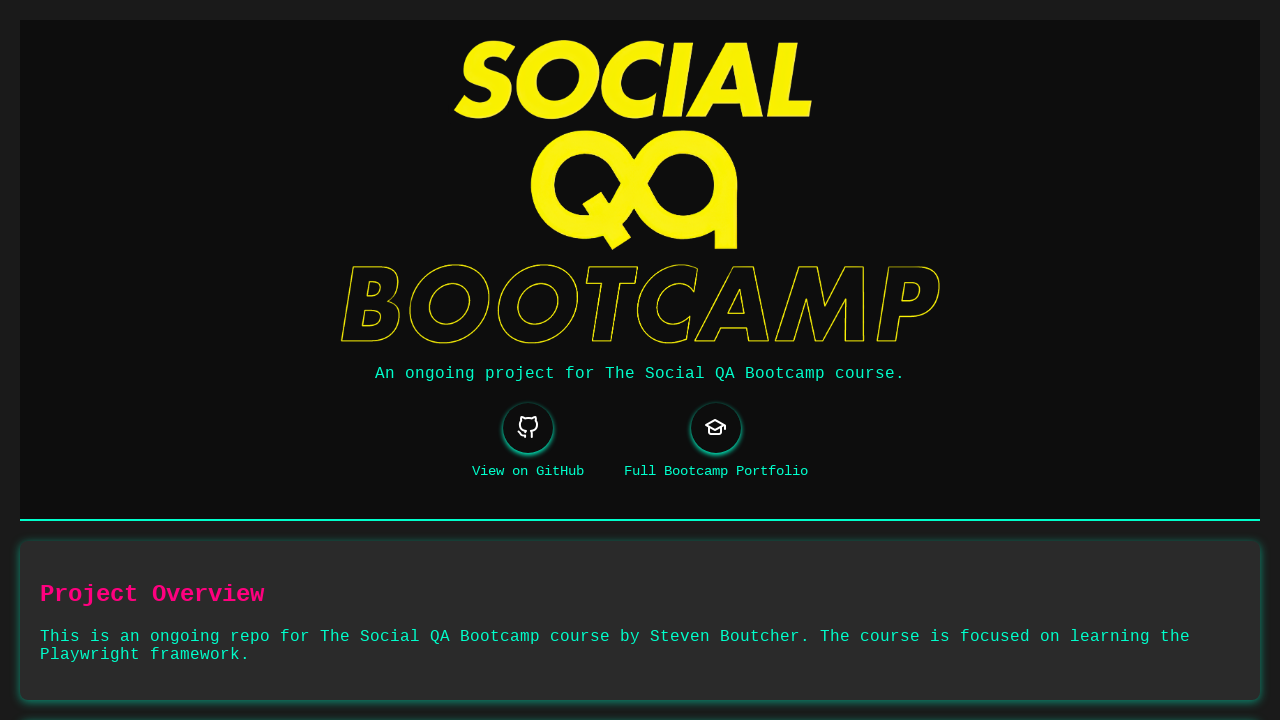

Located GitHub icon link element
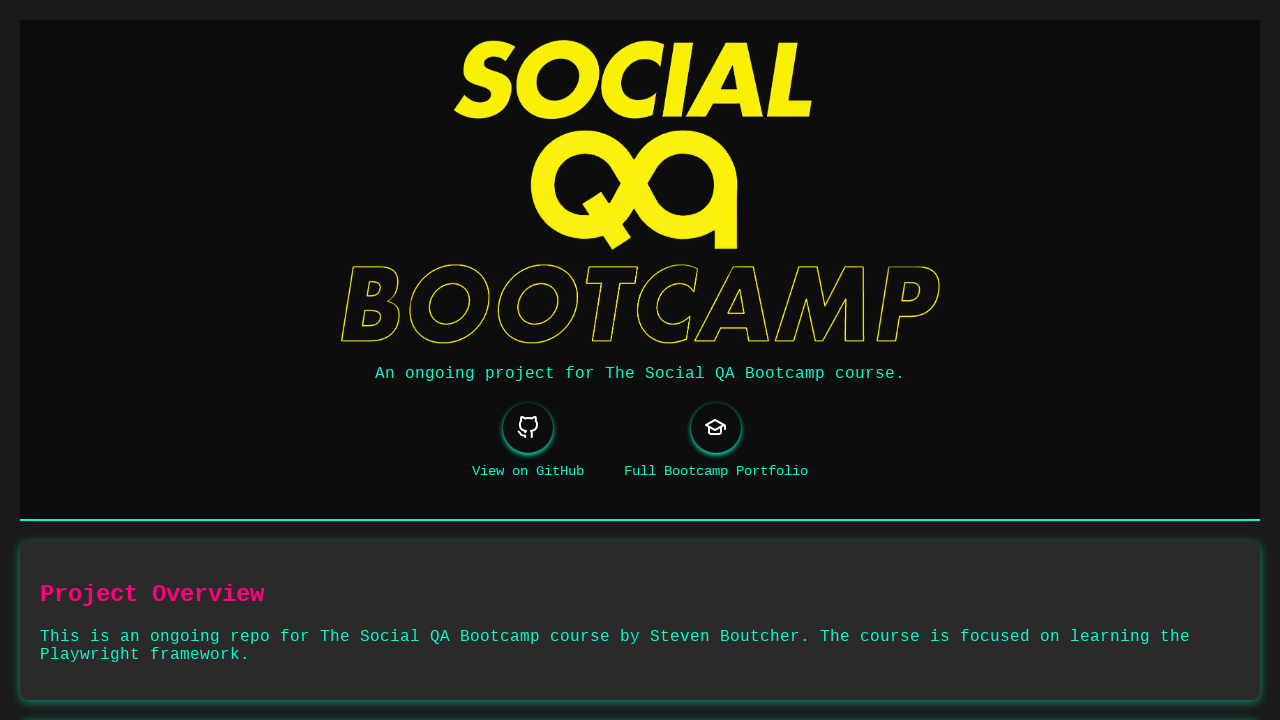

Verified GitHub icon link is visible
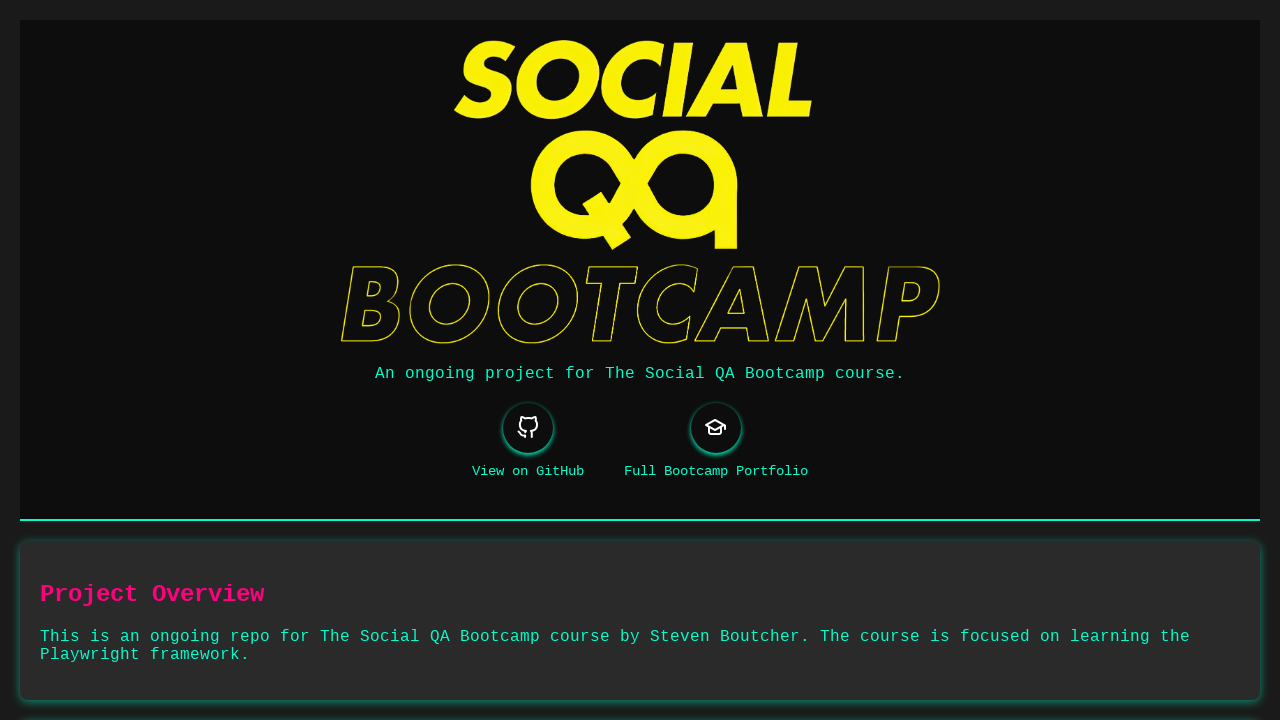

Captured GitHub icon color before hover: rgb(255, 255, 255)
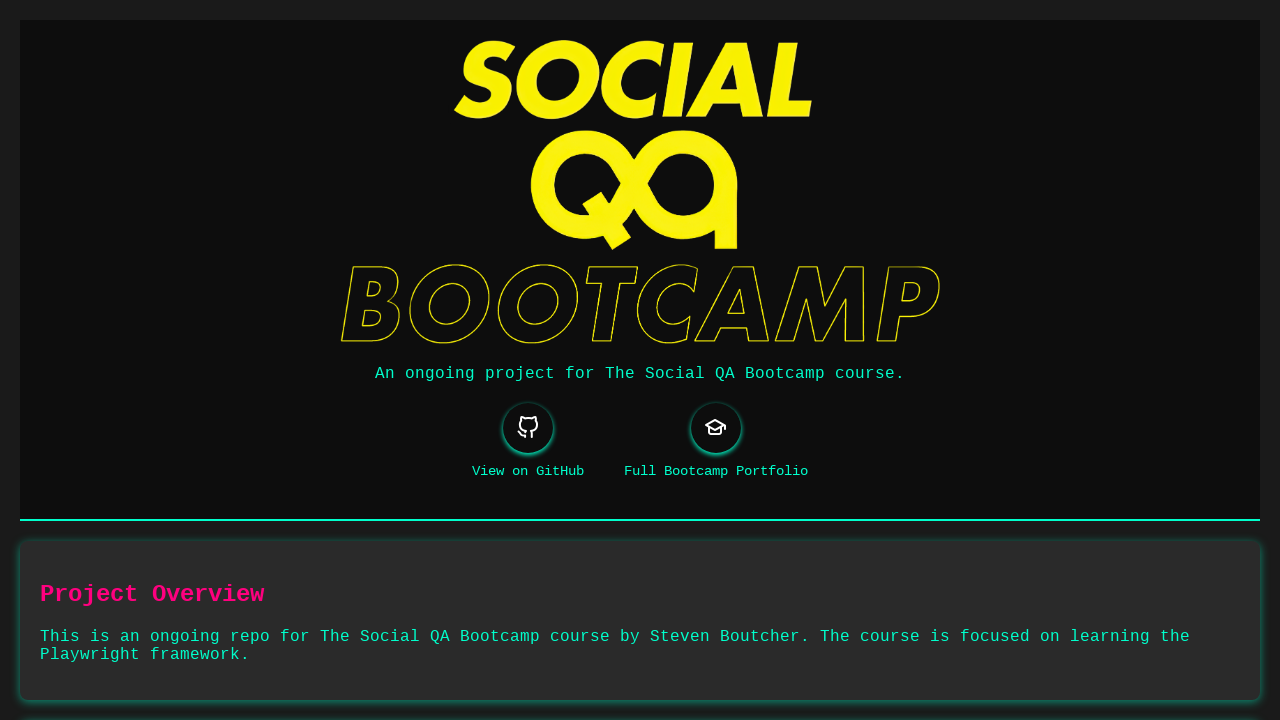

Hovered over GitHub icon link at (528, 428) on a[href='https://github.com/MRJOHN5ON/Refactoring-using-a-page-object-model']
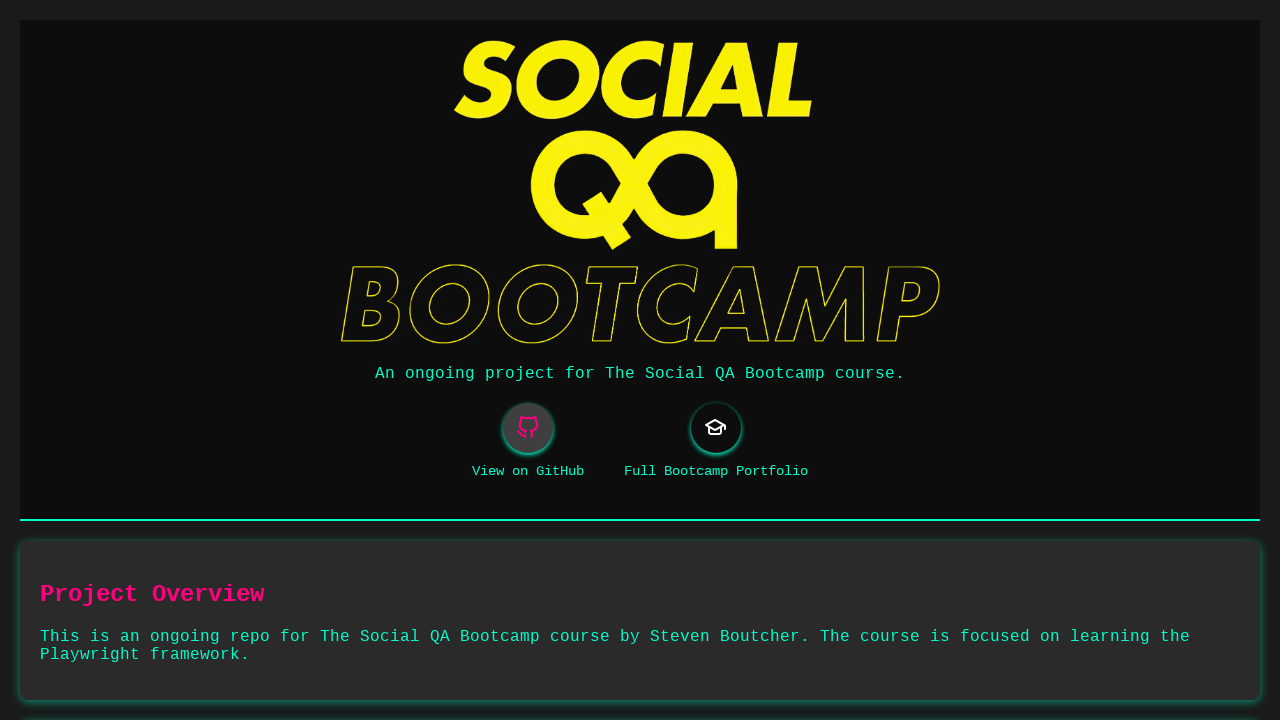

Captured GitHub icon color after hover: rgb(255, 0, 127)
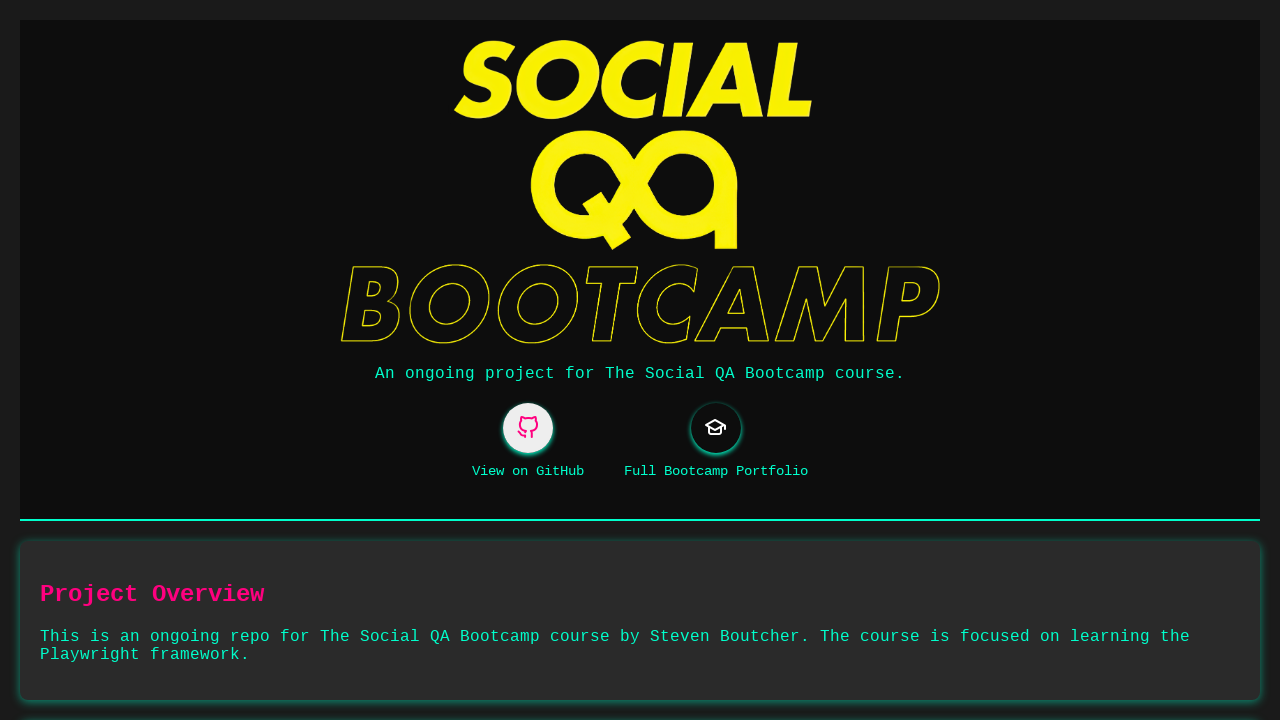

Verified GitHub icon color changed on hover
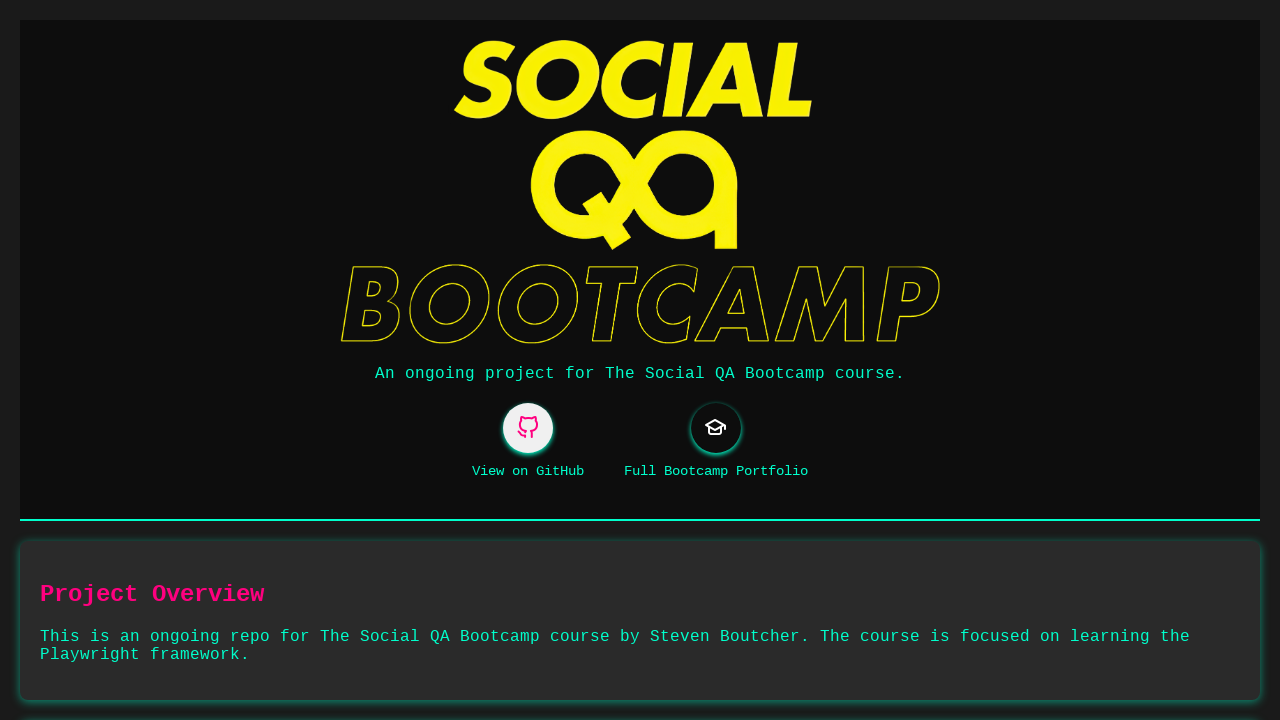

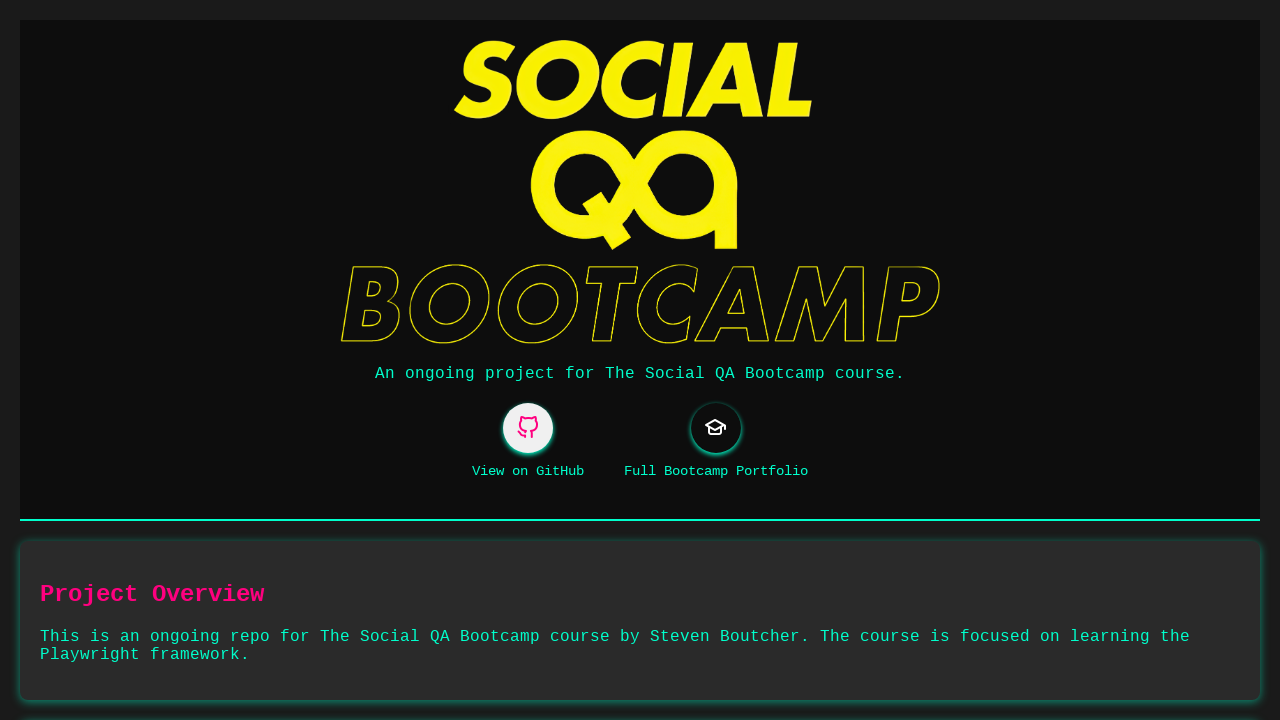